Tests drag and drop functionality by dragging an element to a drop zone

Starting URL: https://leafground.com/drag.xhtml

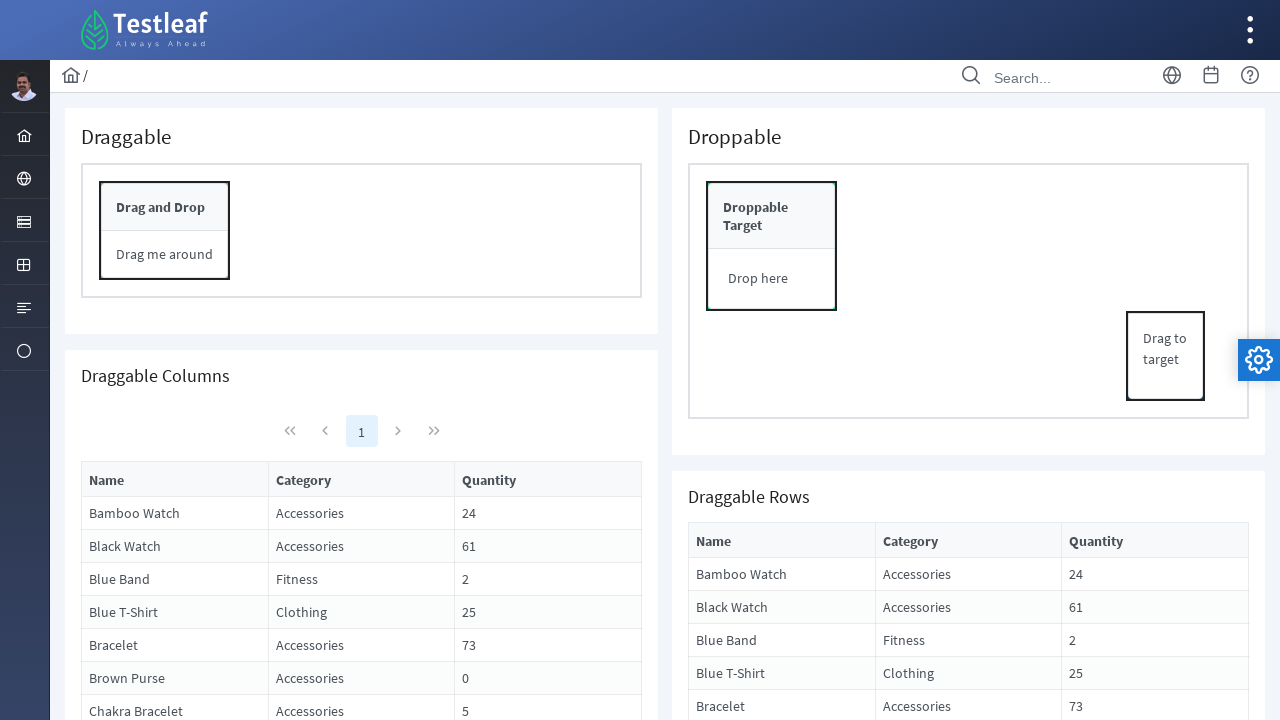

Navigated to drag and drop test page
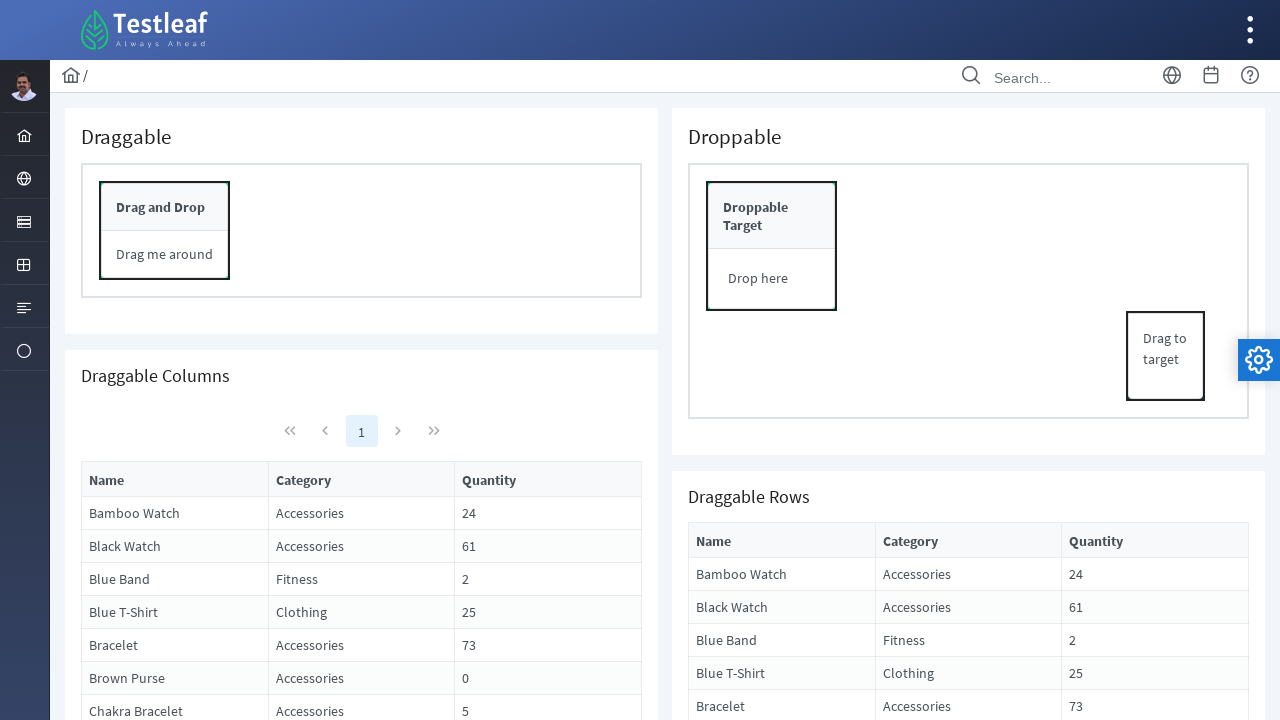

Dragged element to drop zone at (772, 279)
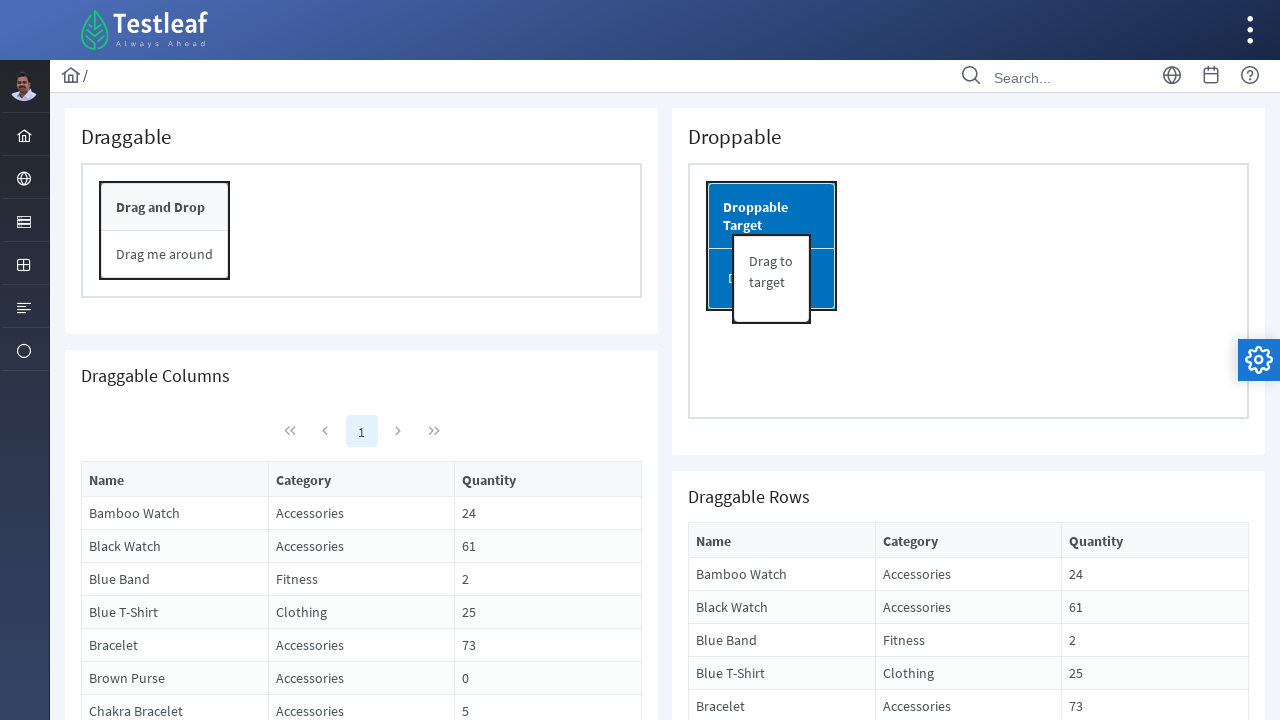

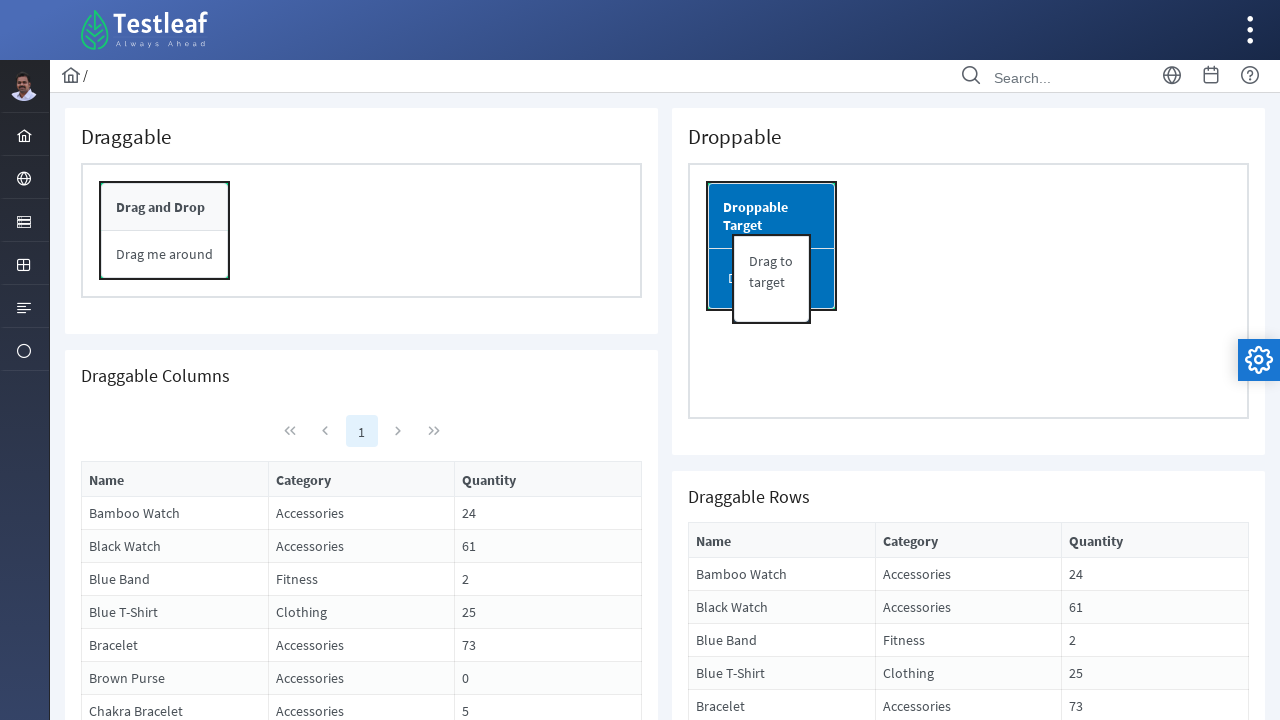